Tests JavaScript event handling by triggering various events (click, double-click, right-click, focus, blur) and verifying that each event is properly triggered

Starting URL: https://testpages.herokuapp.com/styled/events/javascript-events.html

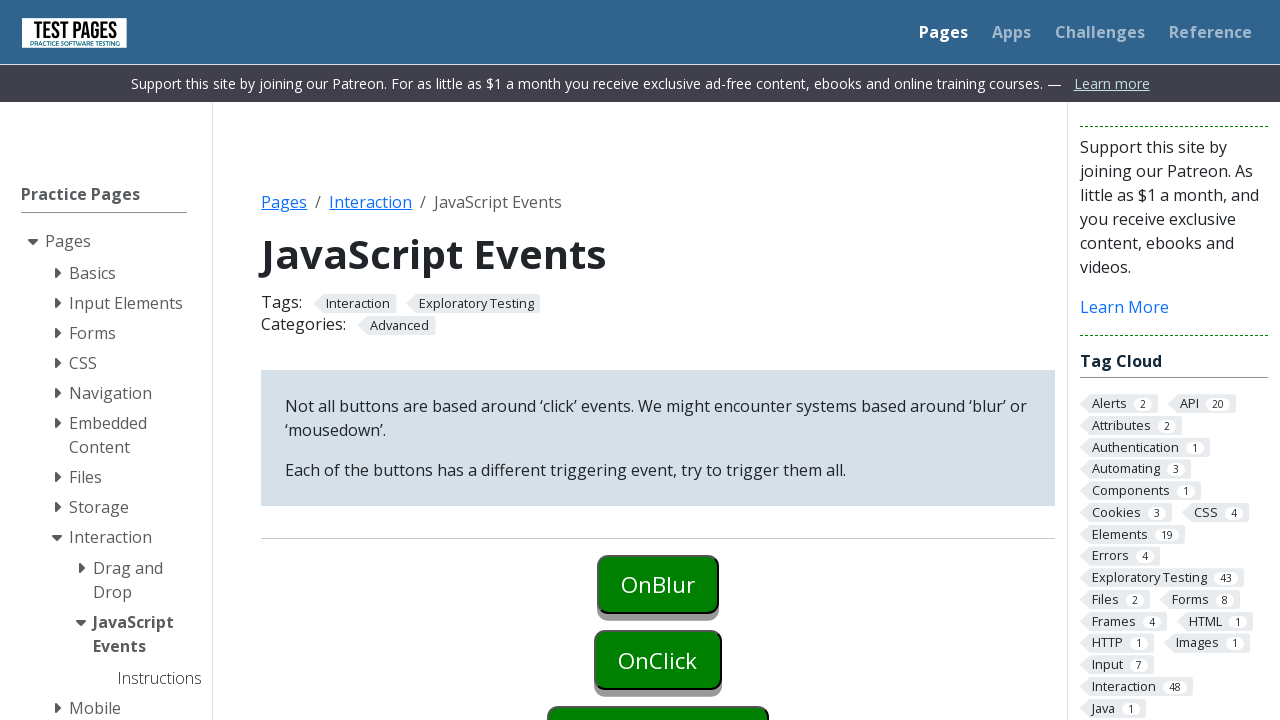

Clicked onblur button to prepare for blur event at (658, 584) on #onblur
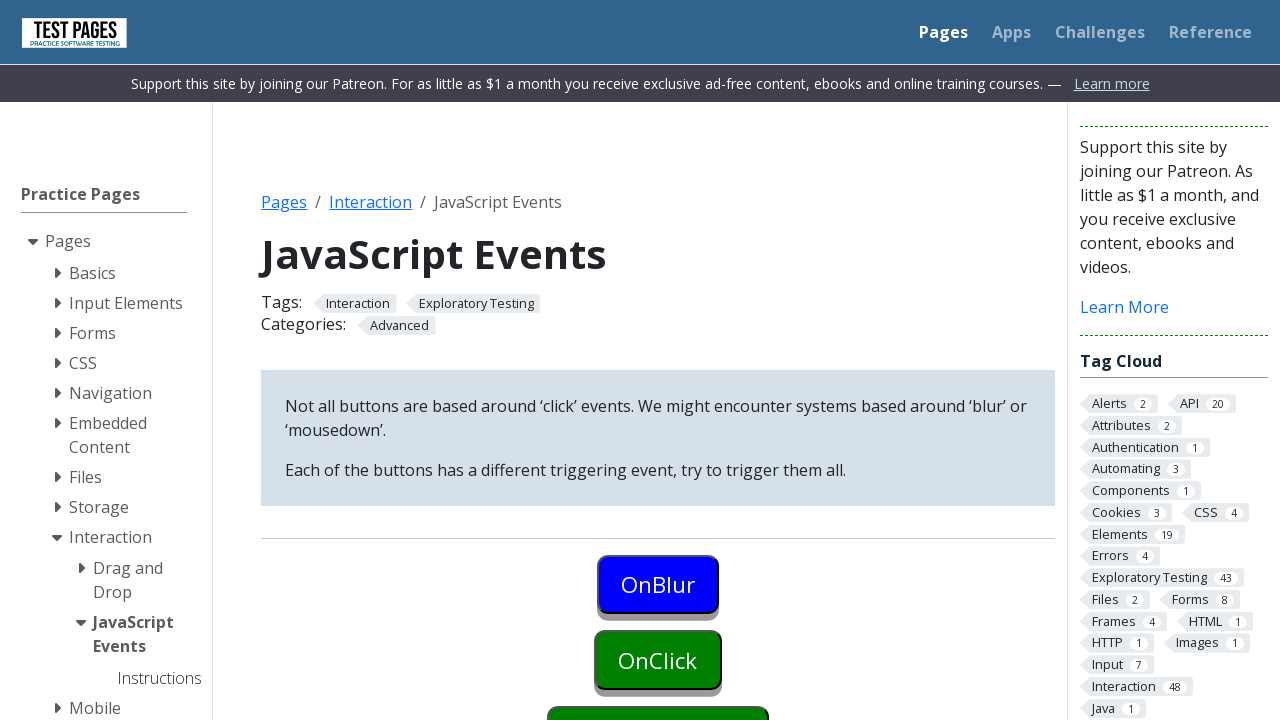

Clicked body to trigger blur event on onblur button at (640, 360) on body
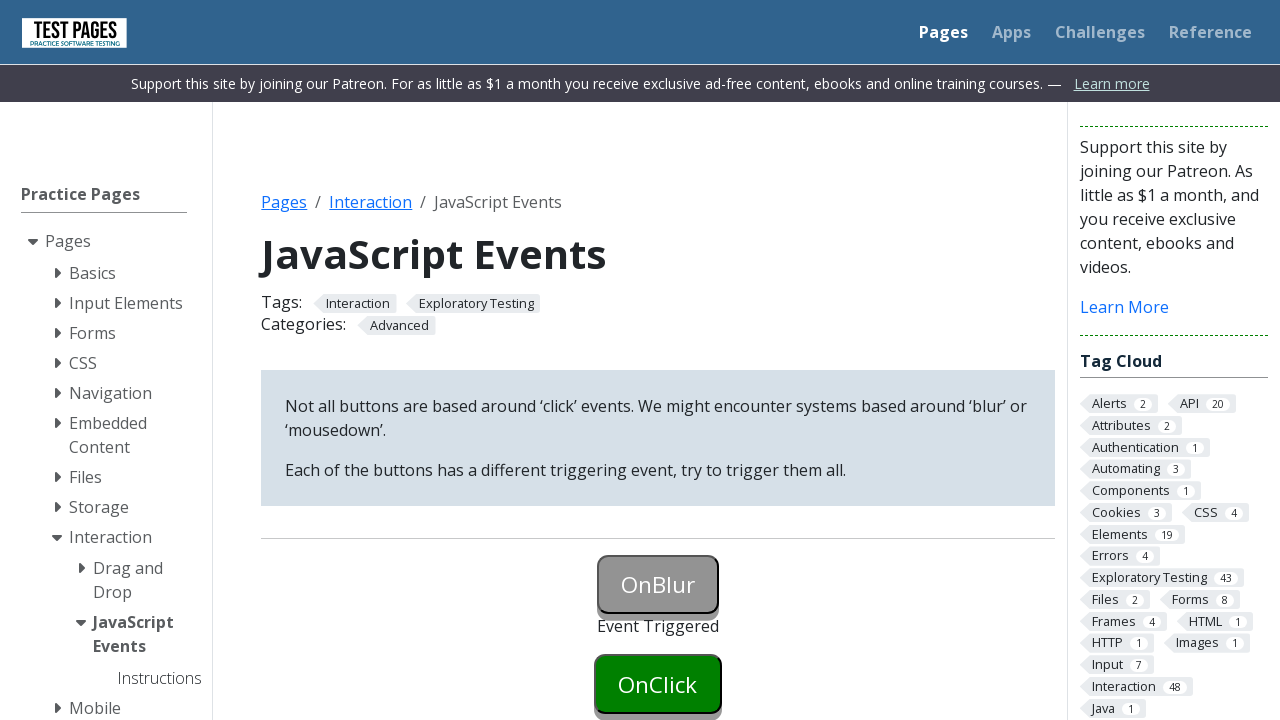

Verified onblur event was triggered
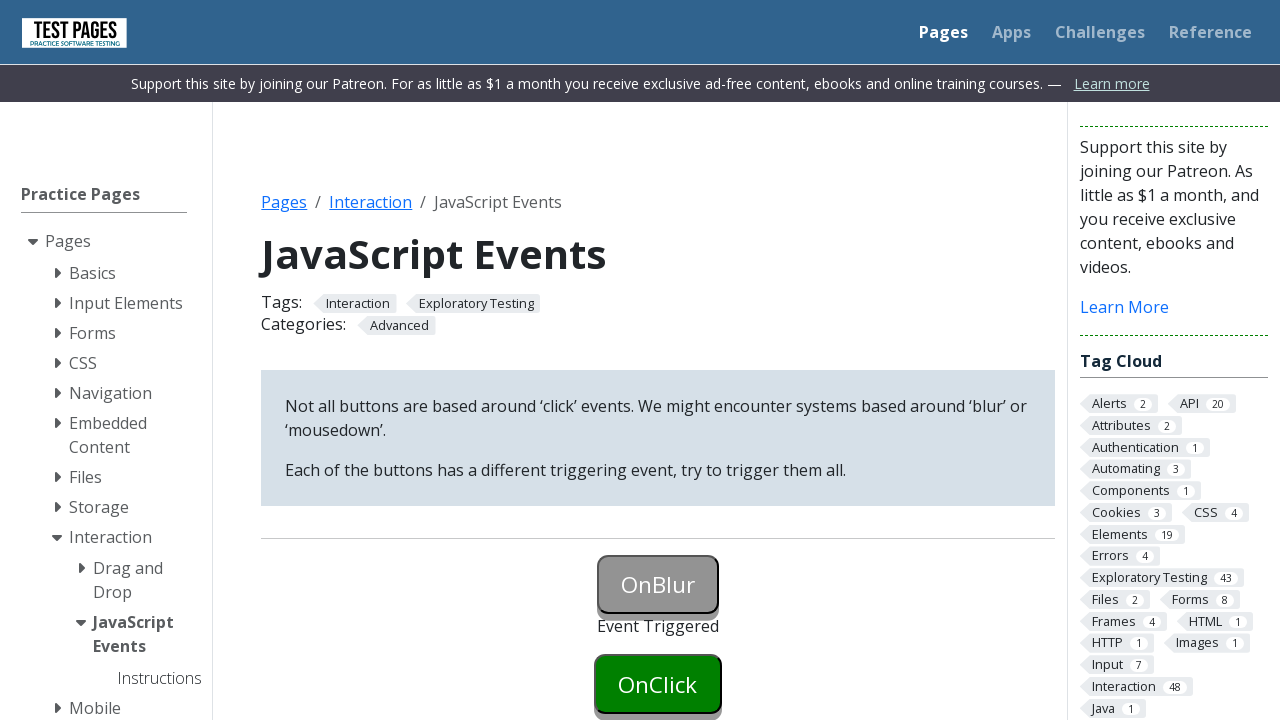

Clicked onclick button to trigger click event at (658, 684) on #onclick
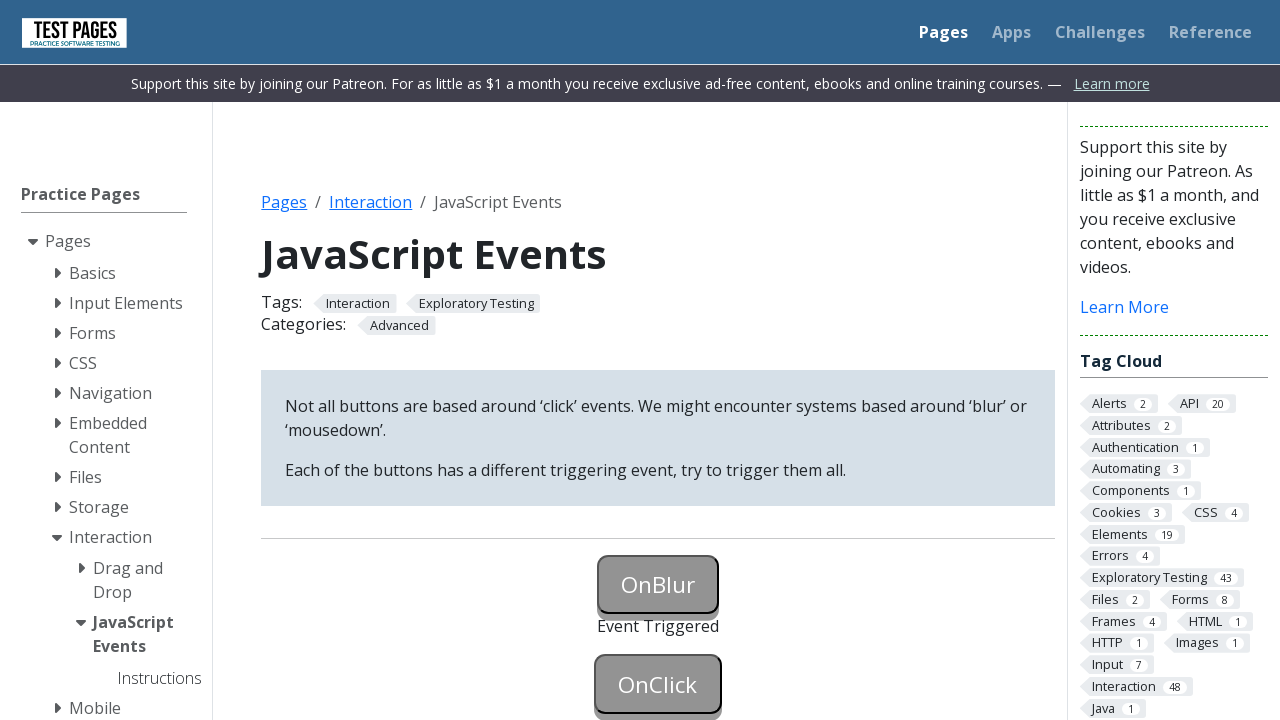

Verified onclick event was triggered
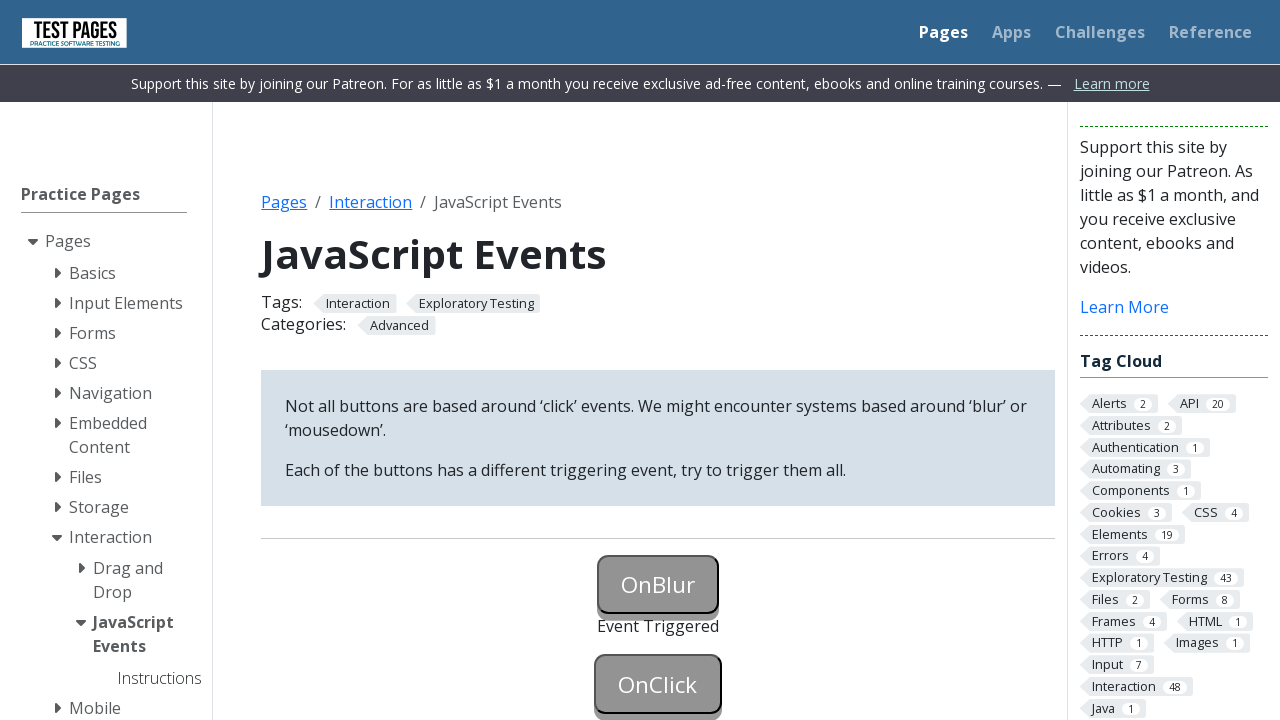

Right-clicked on context menu button to trigger context menu event at (658, 360) on #oncontextmenu
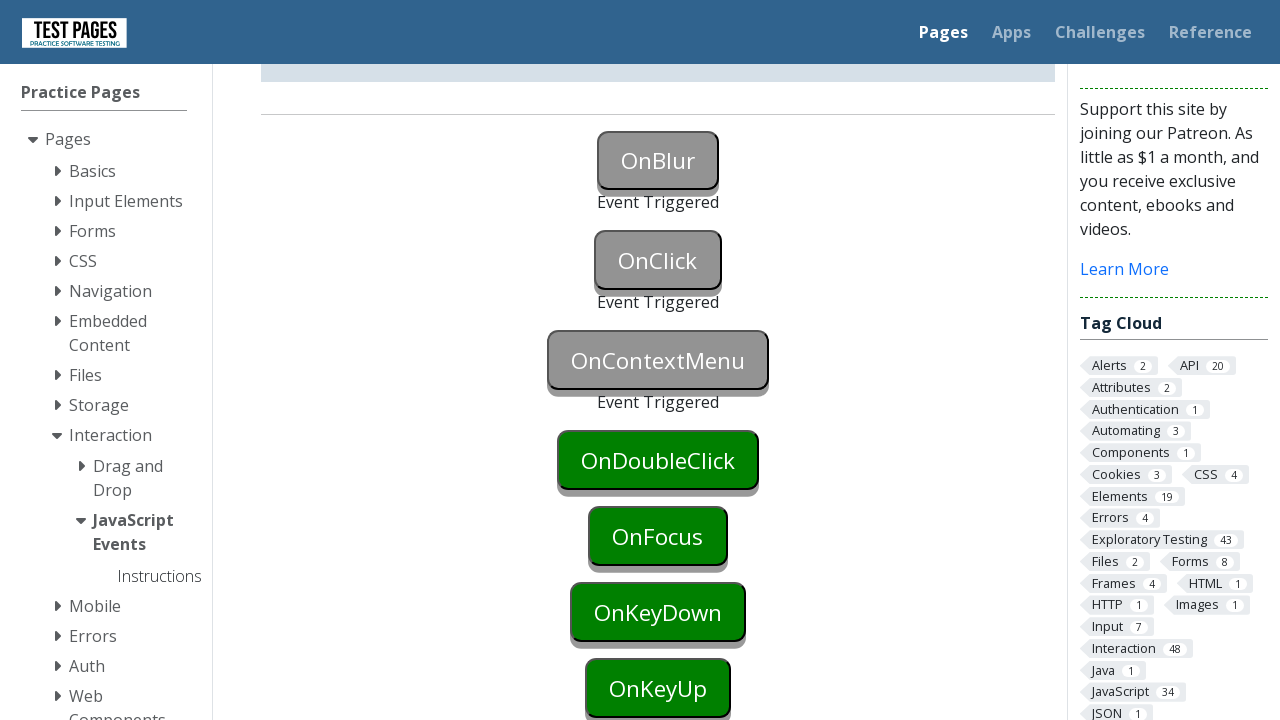

Verified context menu event was triggered
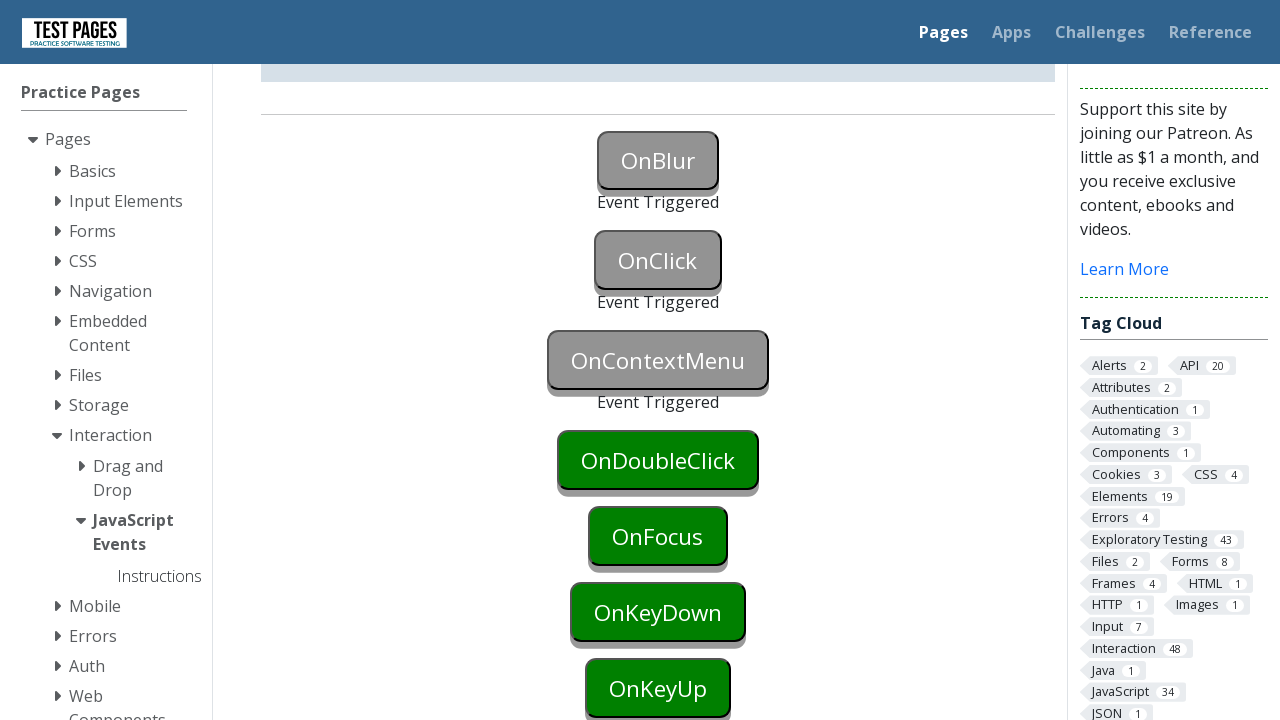

Double-clicked on double-click button to trigger double-click event at (658, 460) on #ondoubleclick
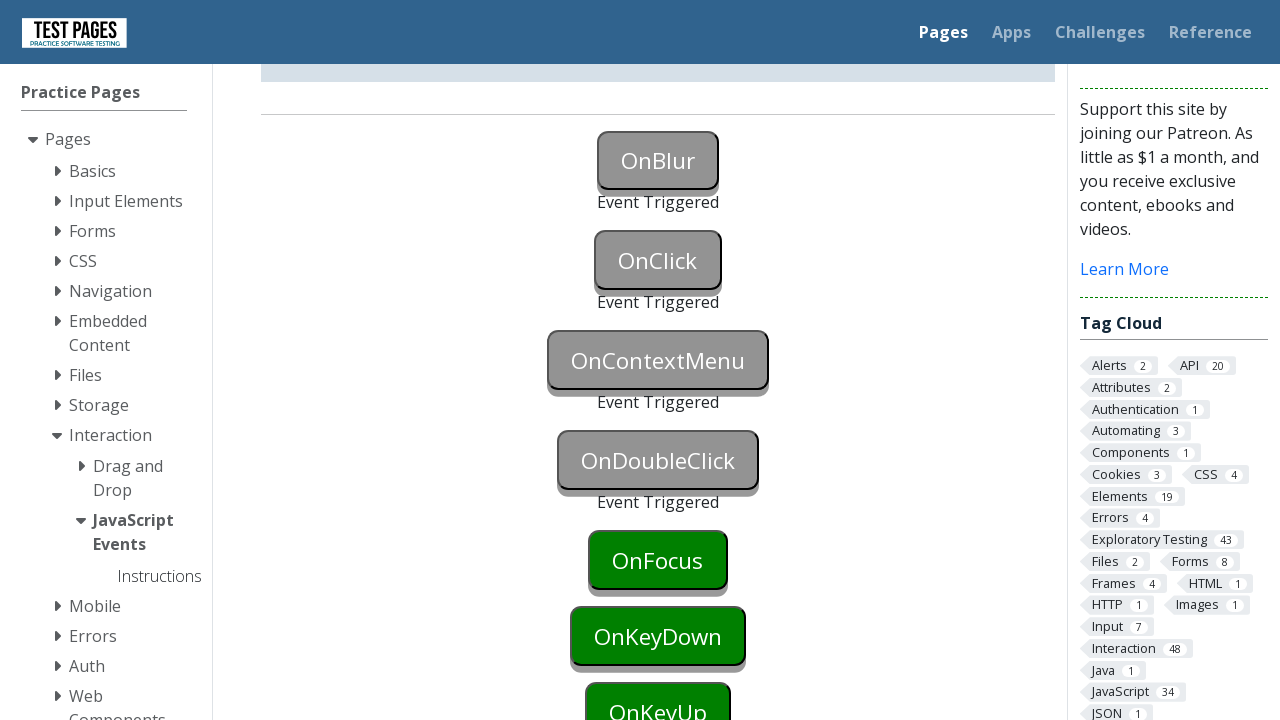

Verified double-click event was triggered
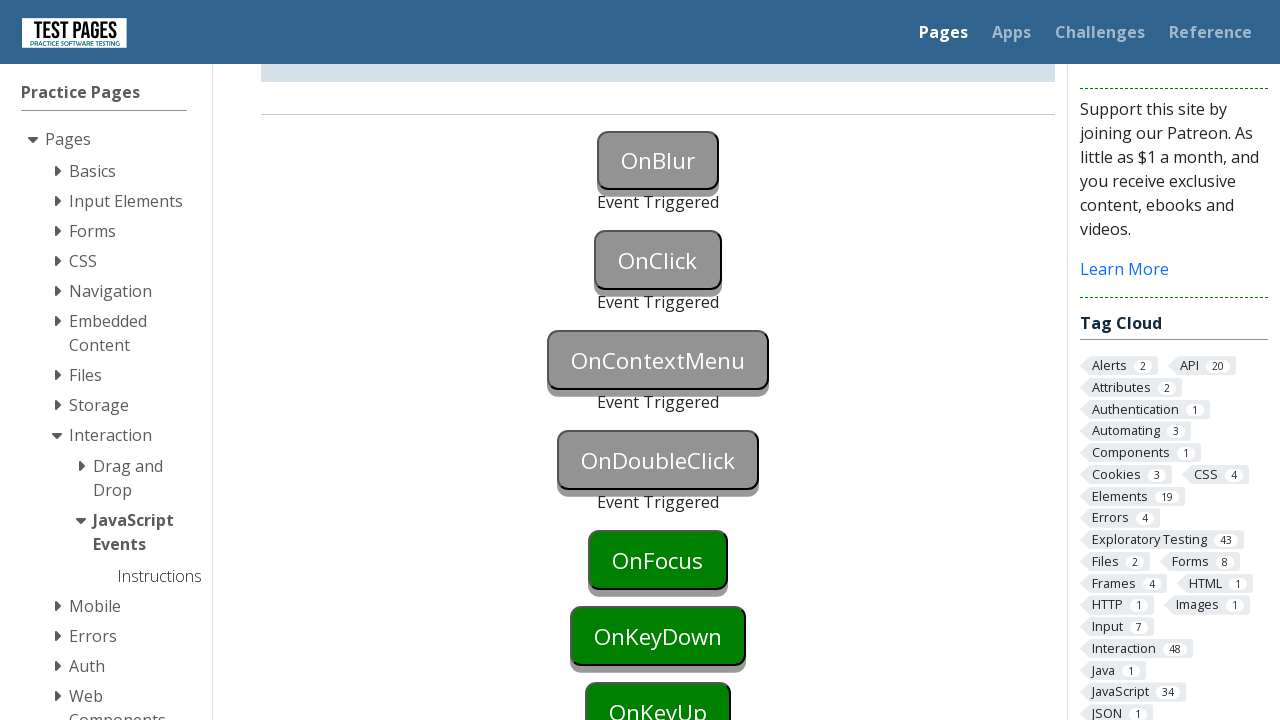

Clicked onfocus button to trigger focus event at (658, 560) on #onfocus
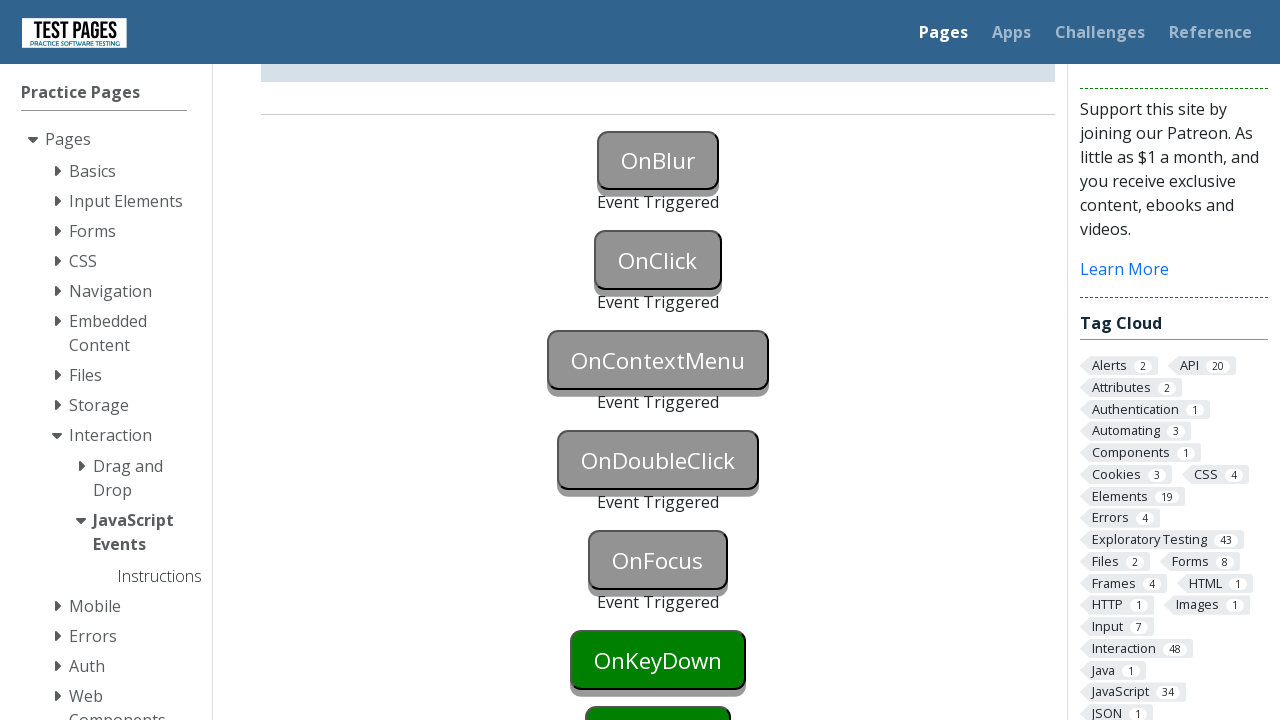

Verified focus event was triggered
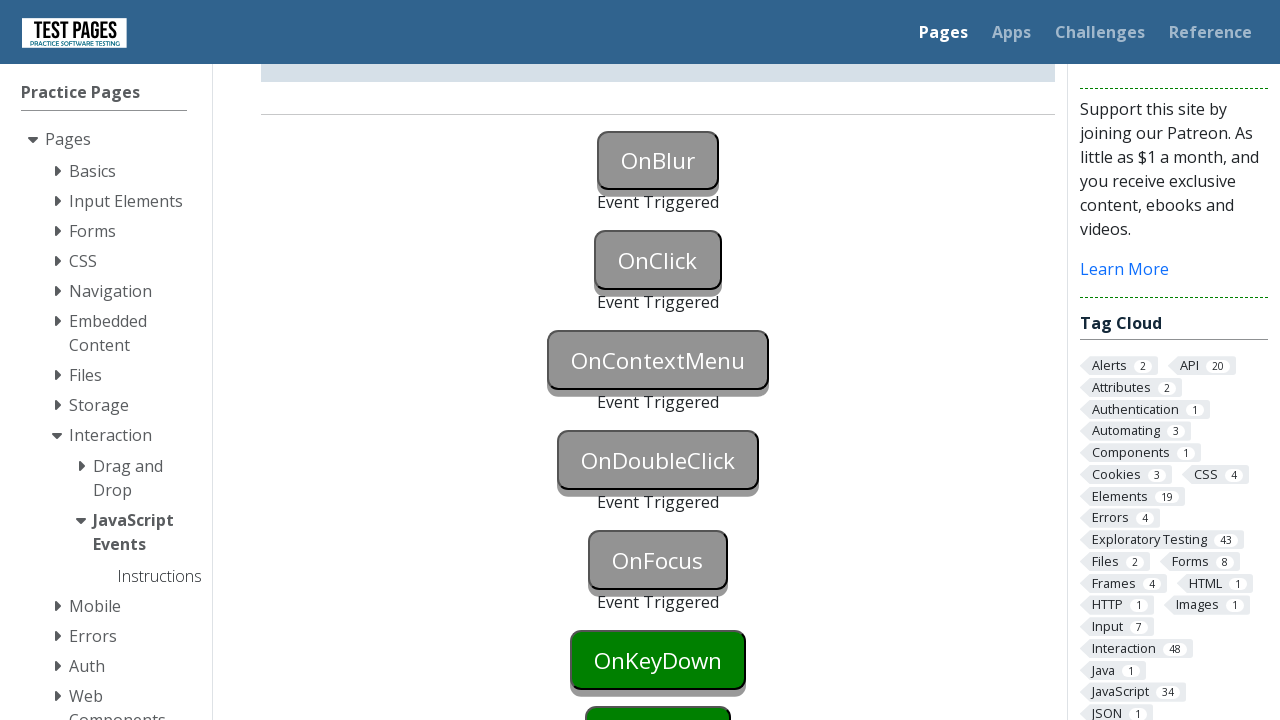

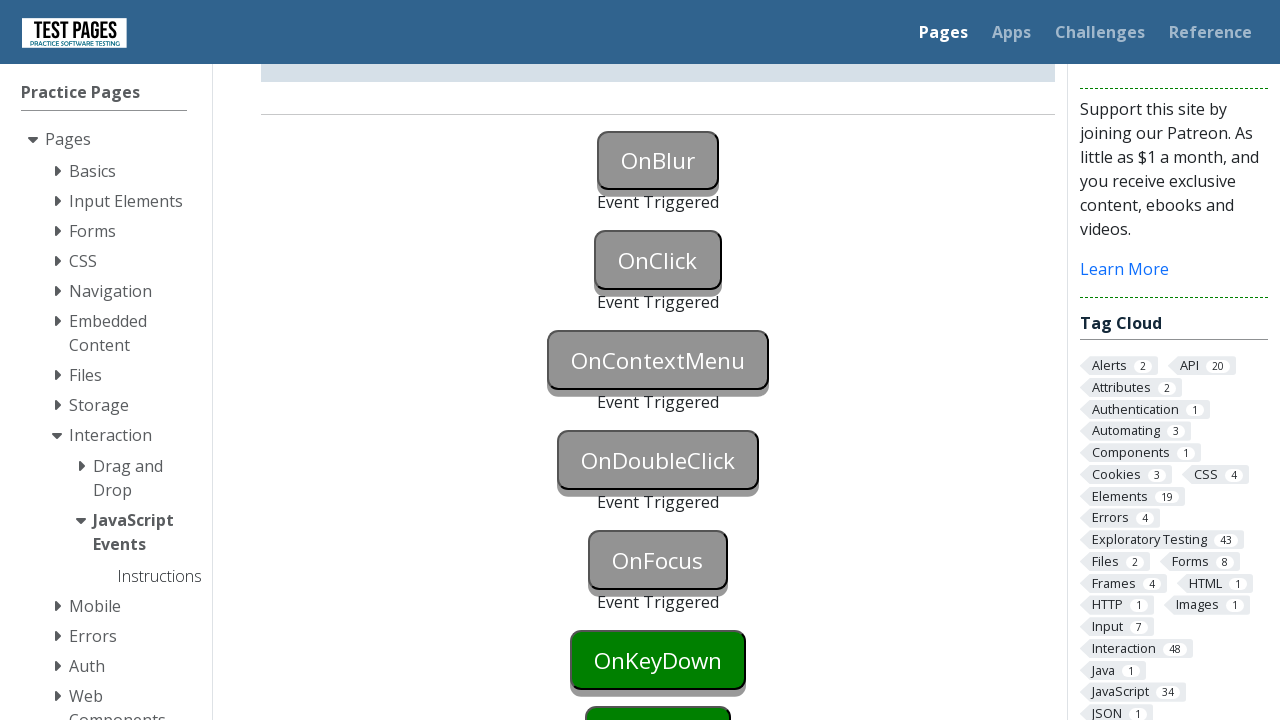